Tests JavaScript Alert interaction by clicking a button that triggers a JS alert, accepting the alert, and verifying the result text confirms successful interaction.

Starting URL: https://the-internet.herokuapp.com/javascript_alerts

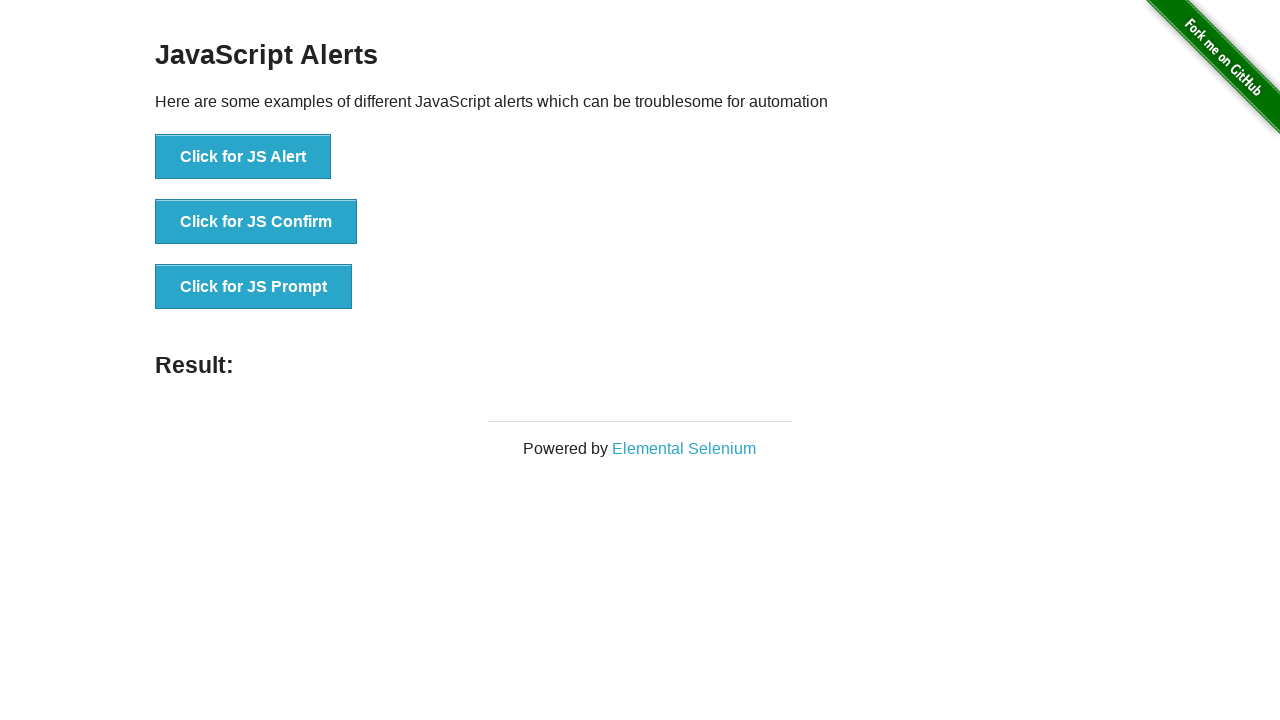

Waited for page header to load
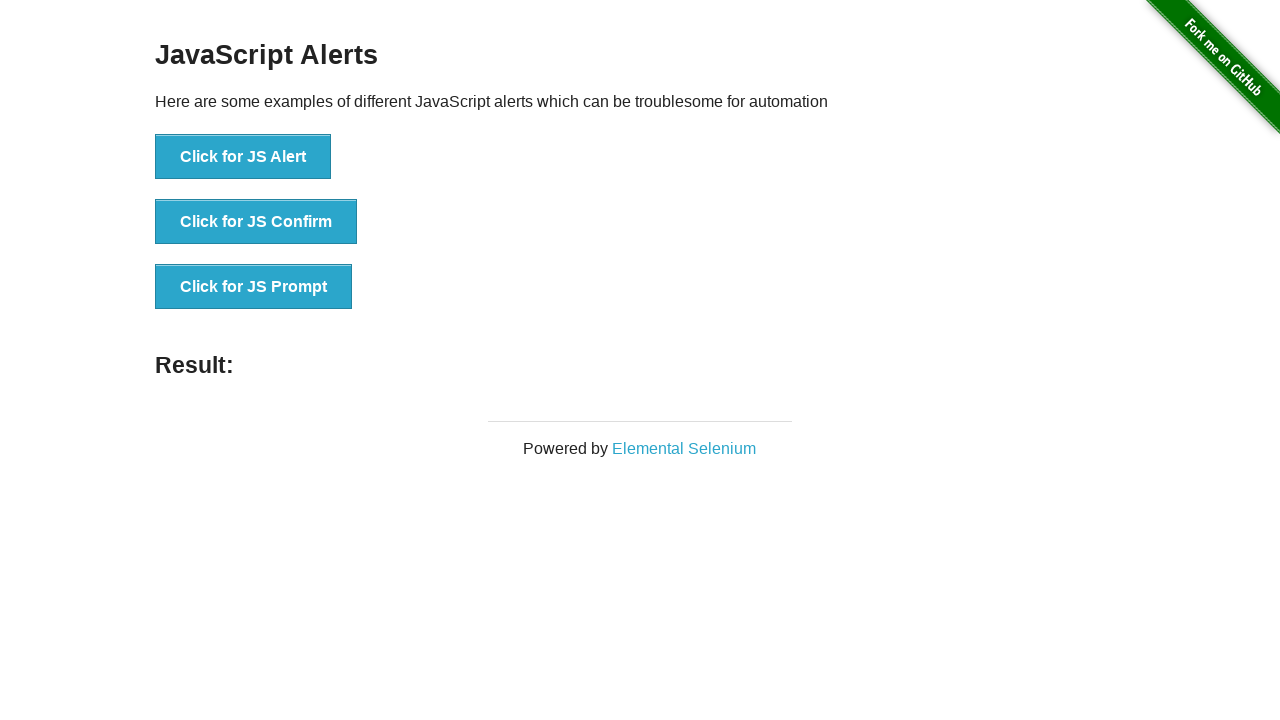

Verified page header contains 'JavaScript Alerts'
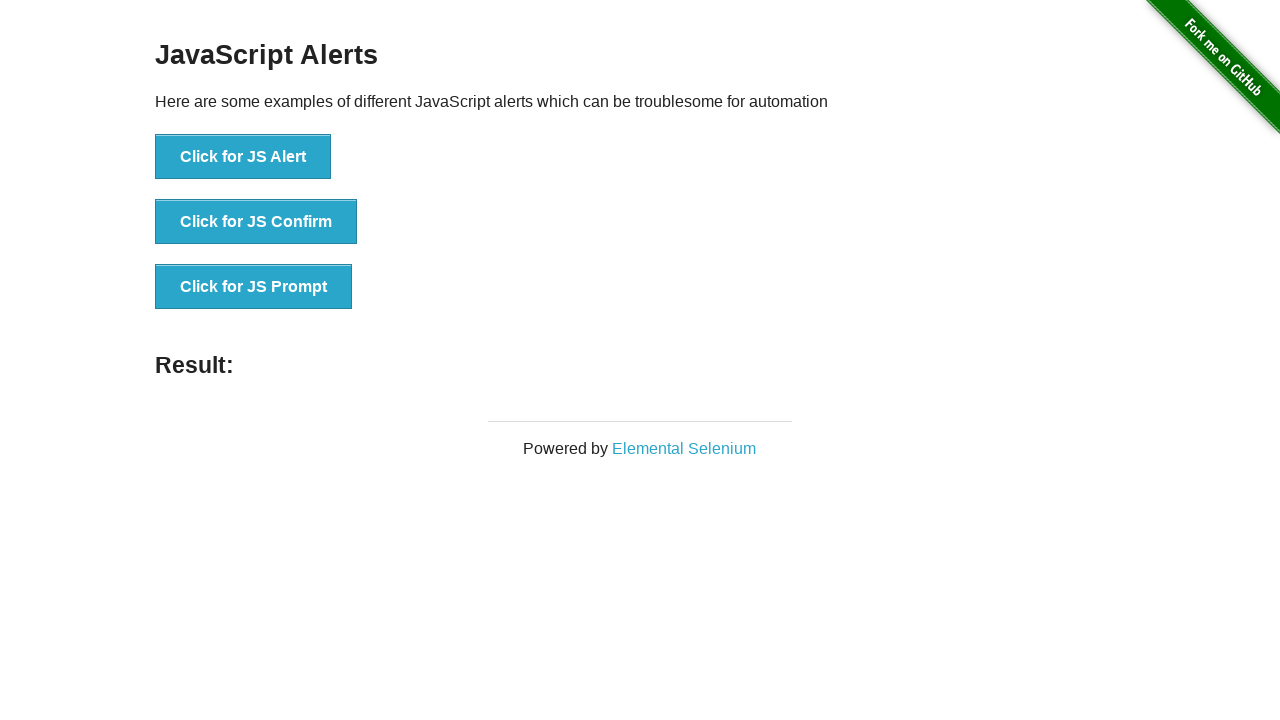

Set up dialog handler to accept alerts
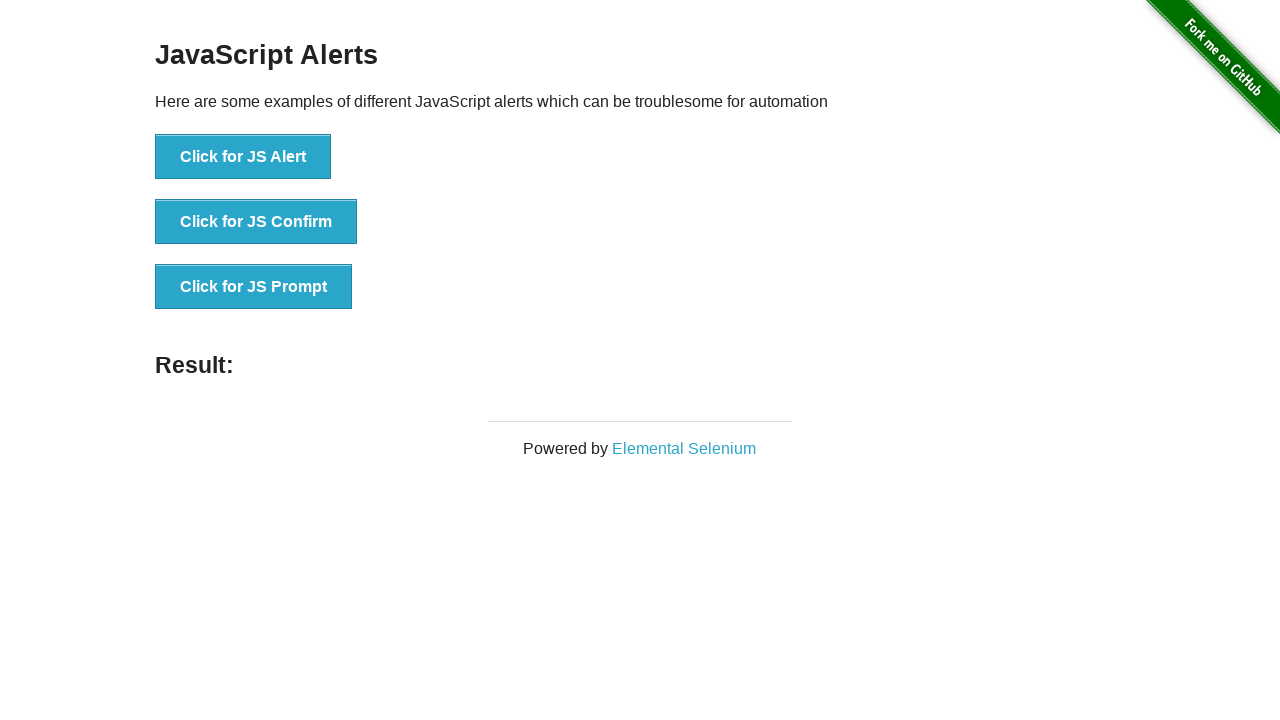

Clicked button to trigger JavaScript alert at (243, 157) on button[onclick='jsAlert()']
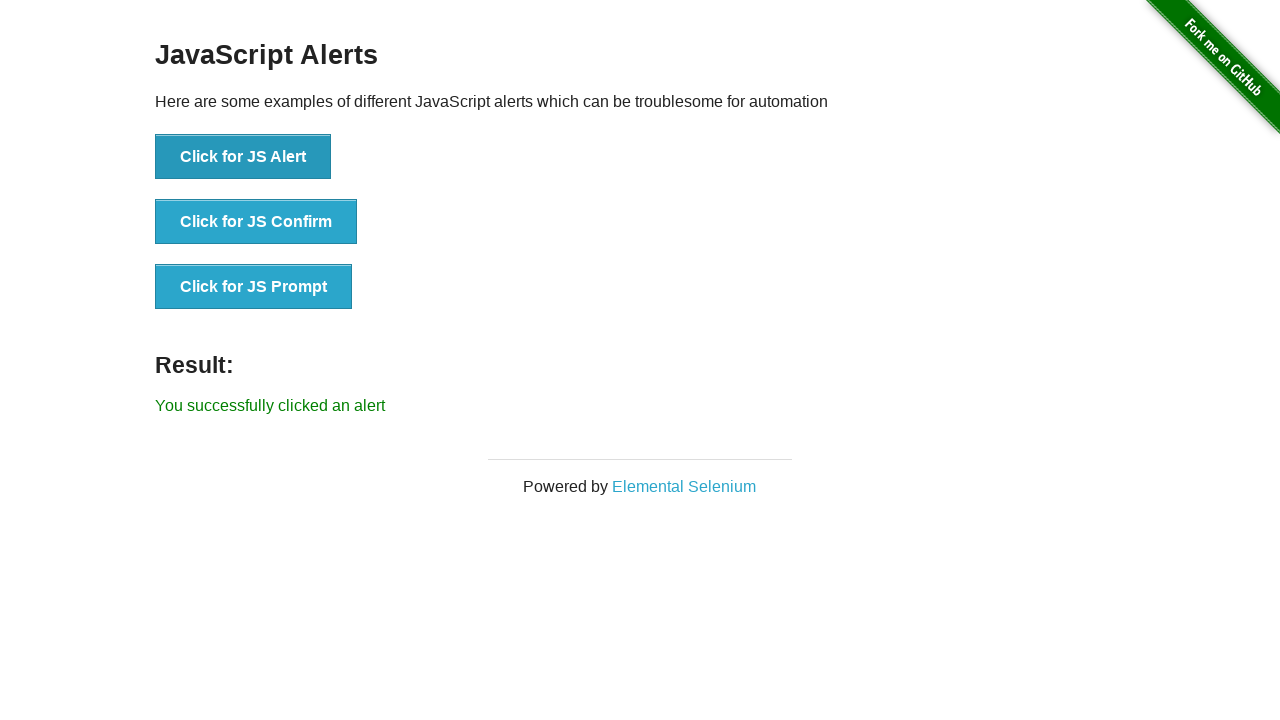

Waited for result text containing 'successfully' to appear
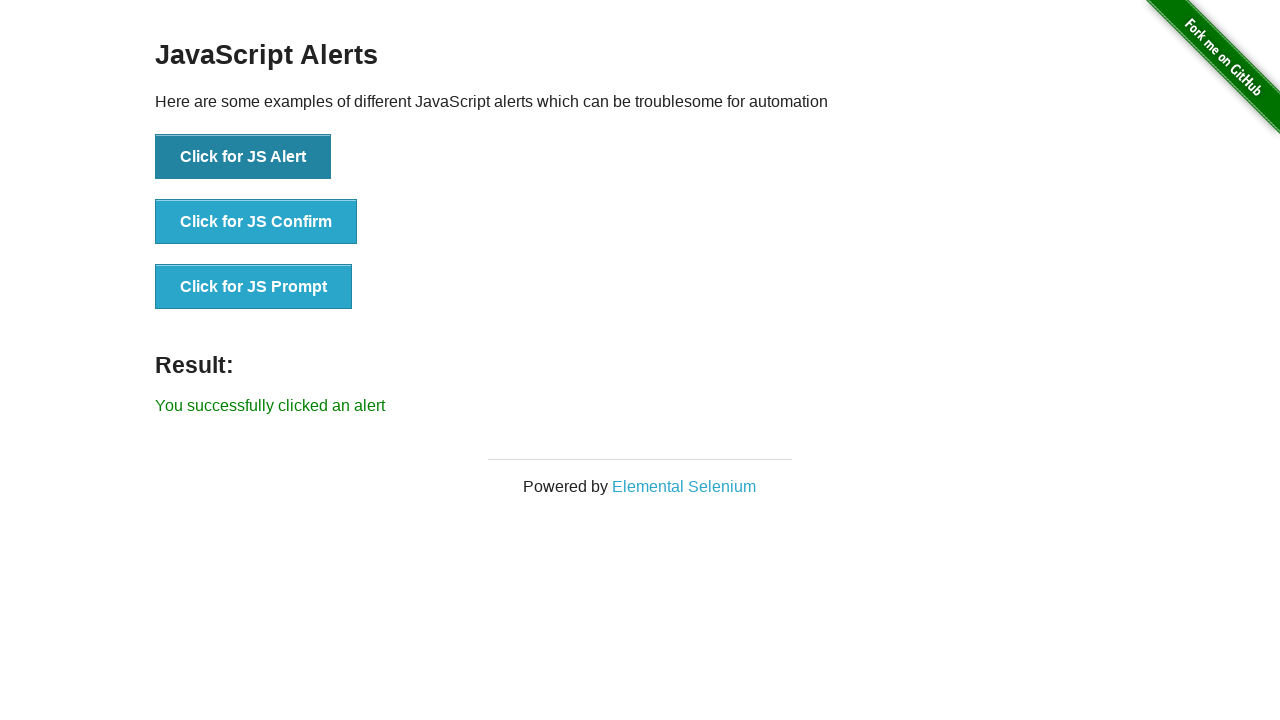

Retrieved result text from page
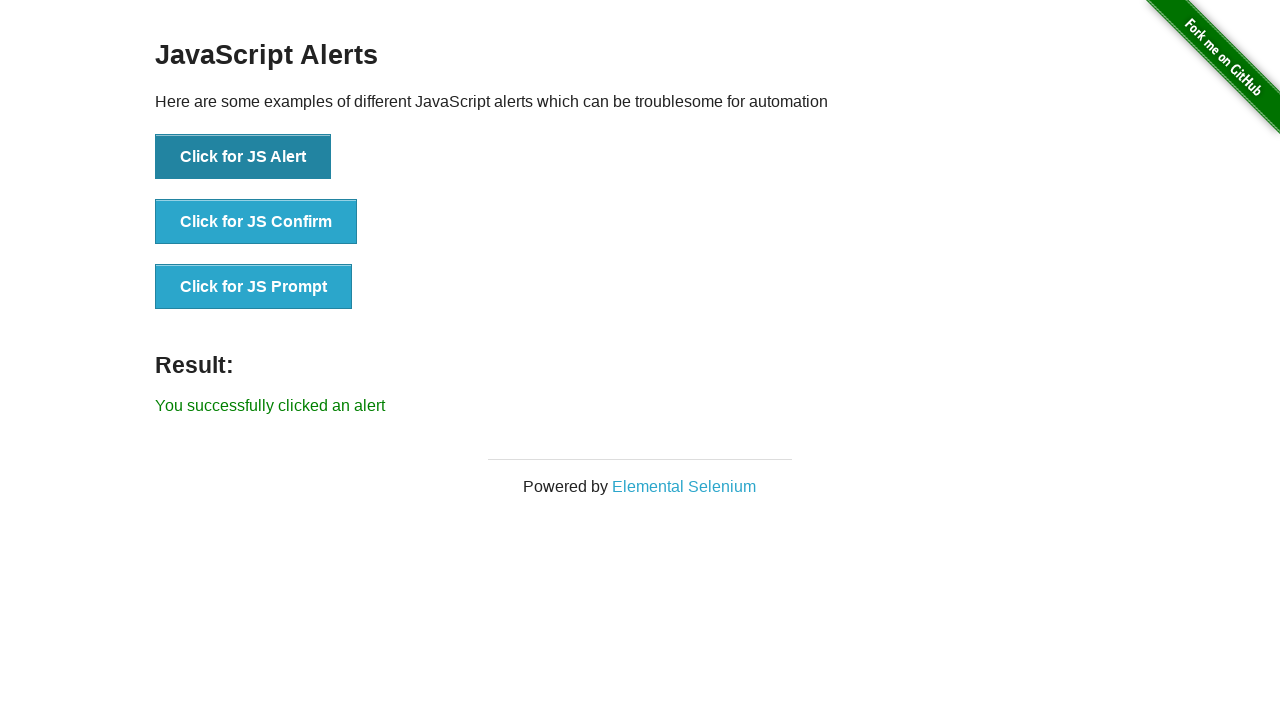

Verified result text matches 'You successfully clicked an alert'
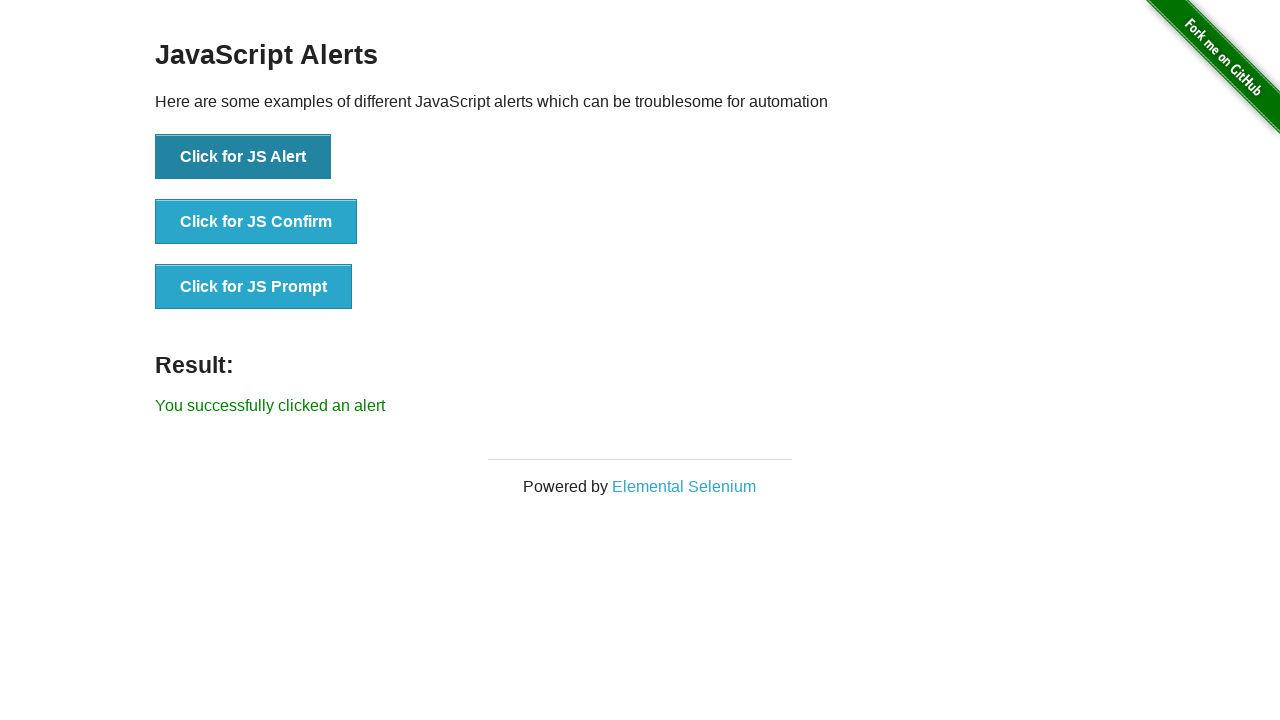

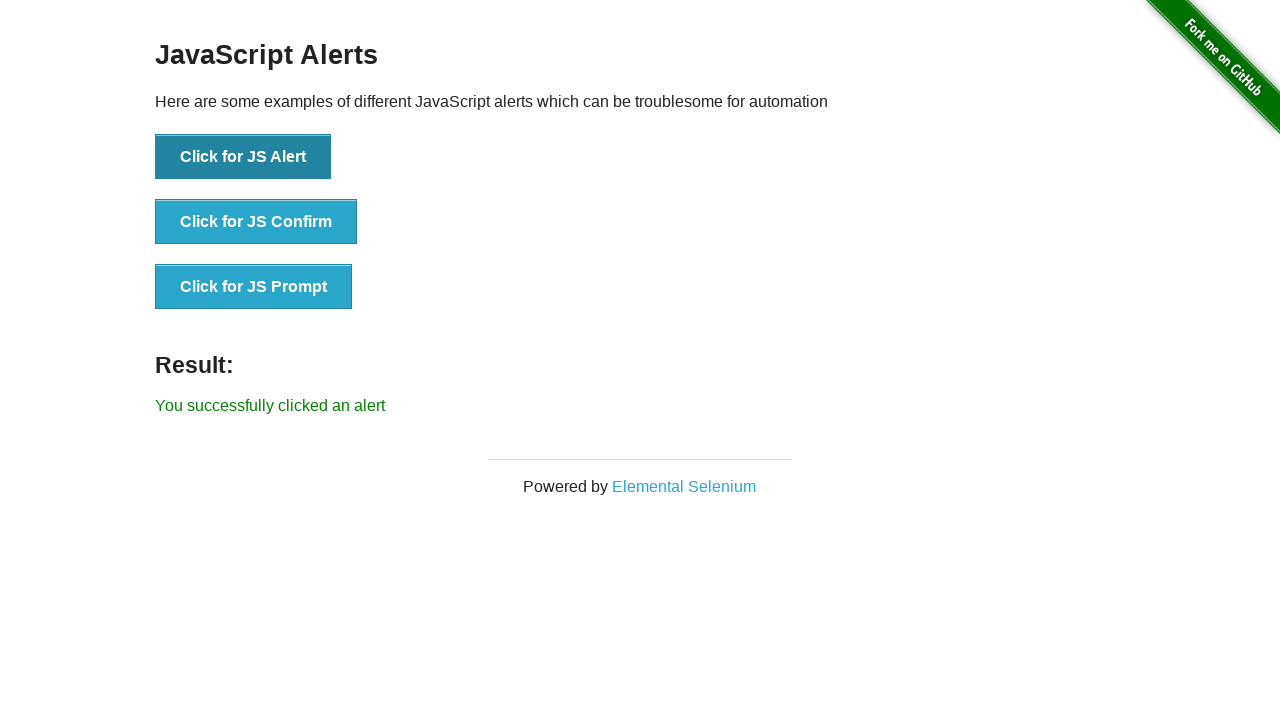